Navigates to Zara's women's t-shirts product listing page and verifies that product information is displayed on the grid.

Starting URL: https://www.zara.com/si/sl/woman-tshirts-l1362.html

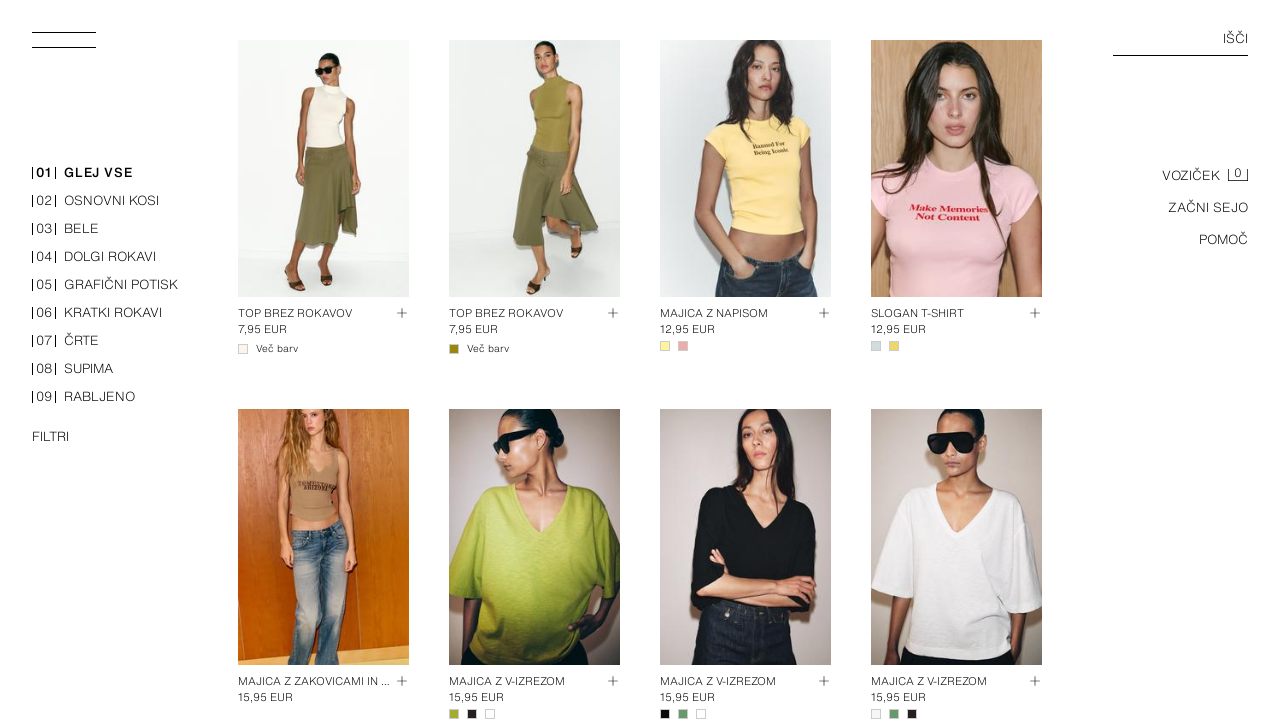

Navigated to Zara women's t-shirts product listing page
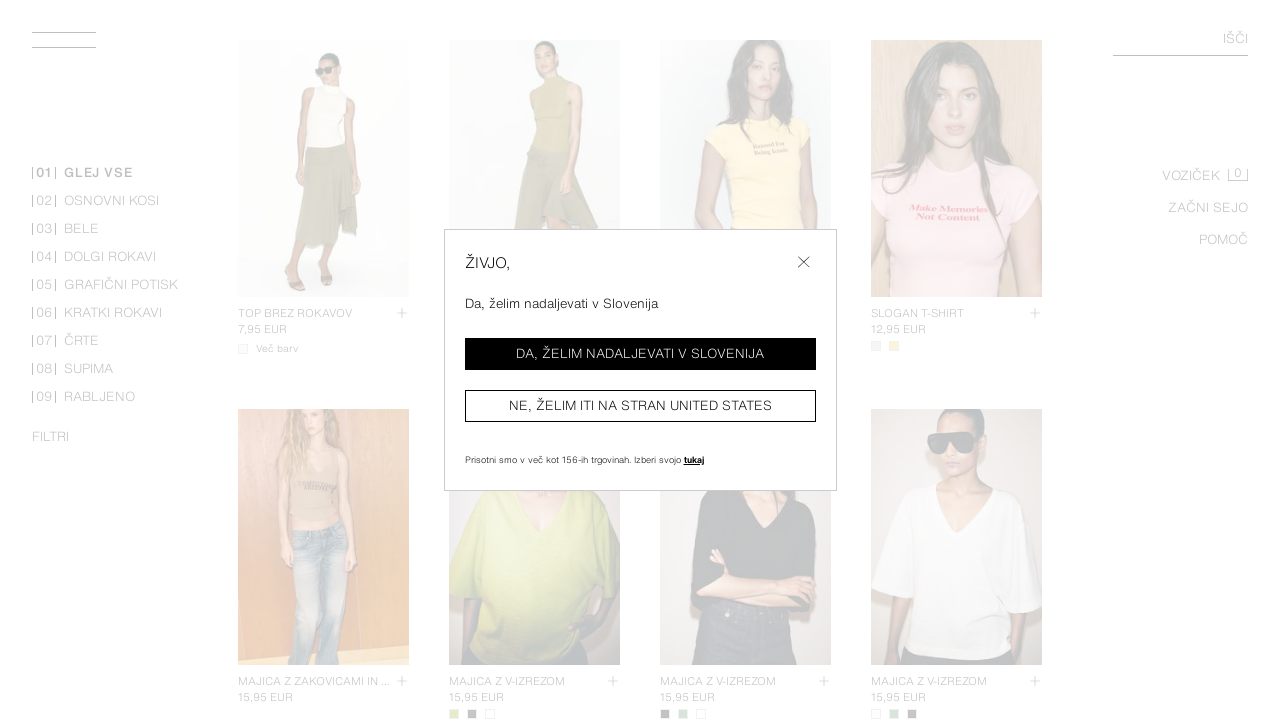

Product grid loaded and product names are visible
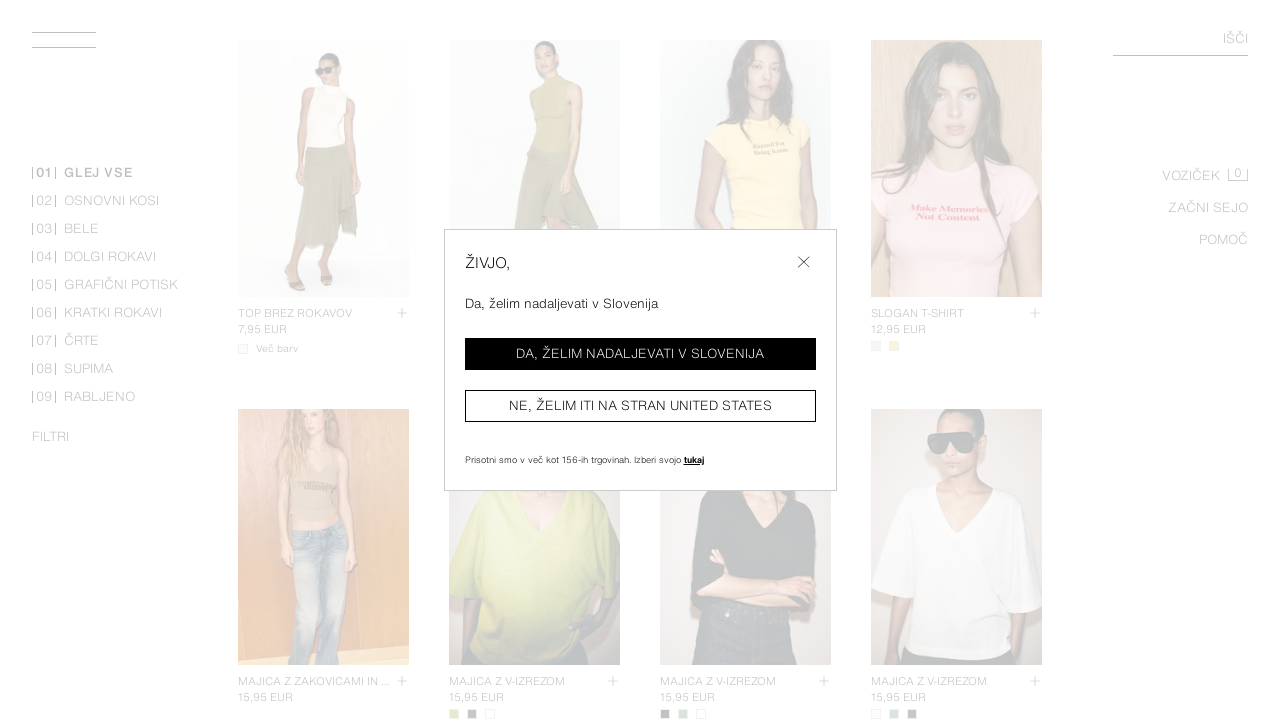

Verified that 32 products are displayed on the grid
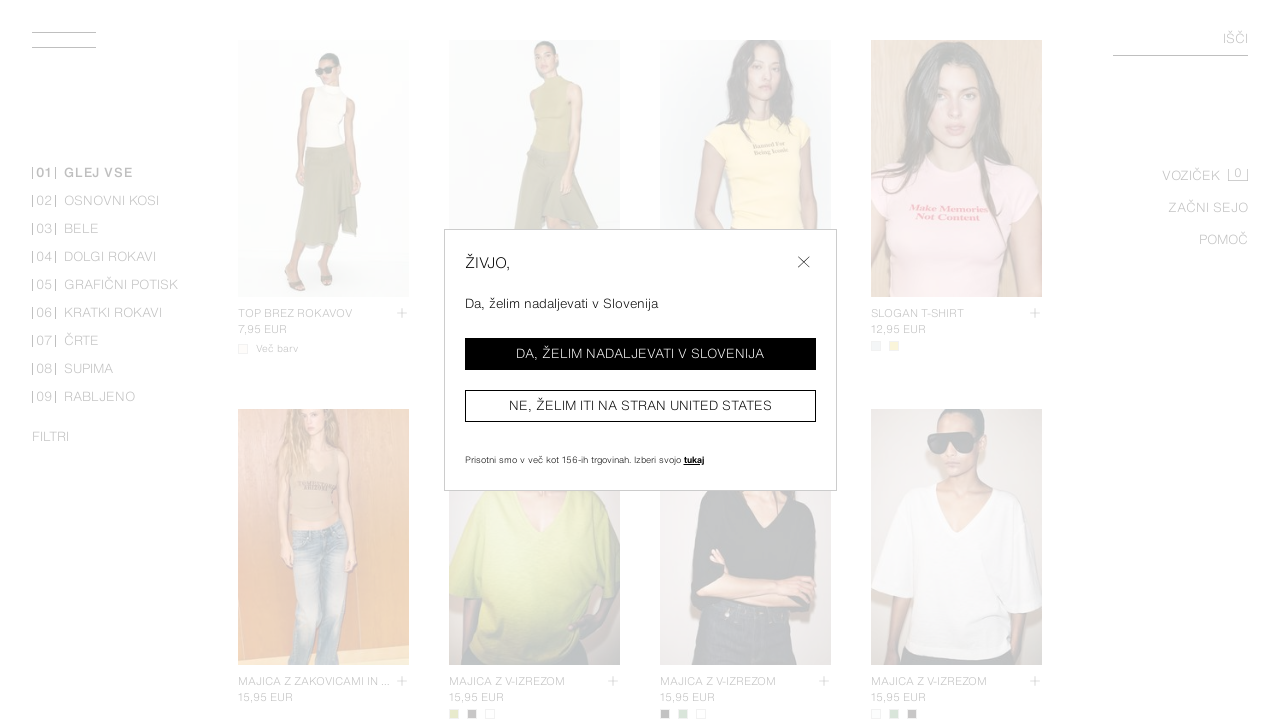

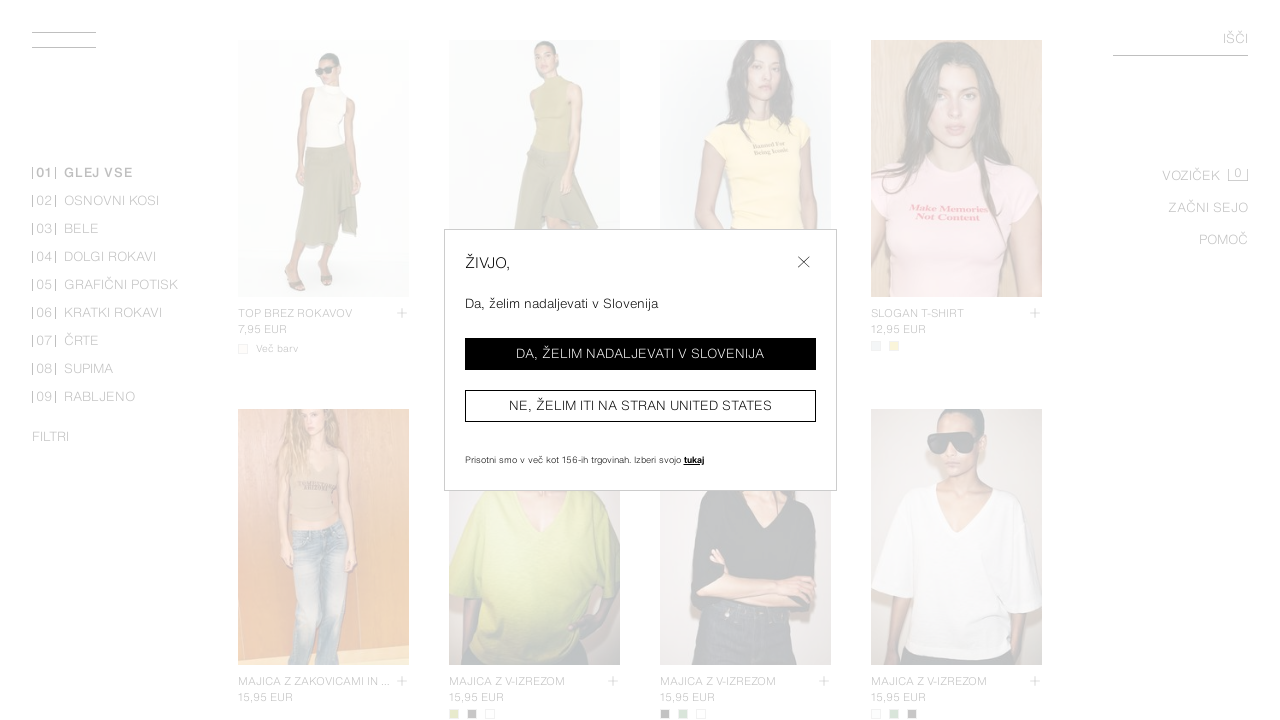